Tests checking and unchecking checkboxes and verifying their states

Starting URL: http://omayo.blogspot.com/

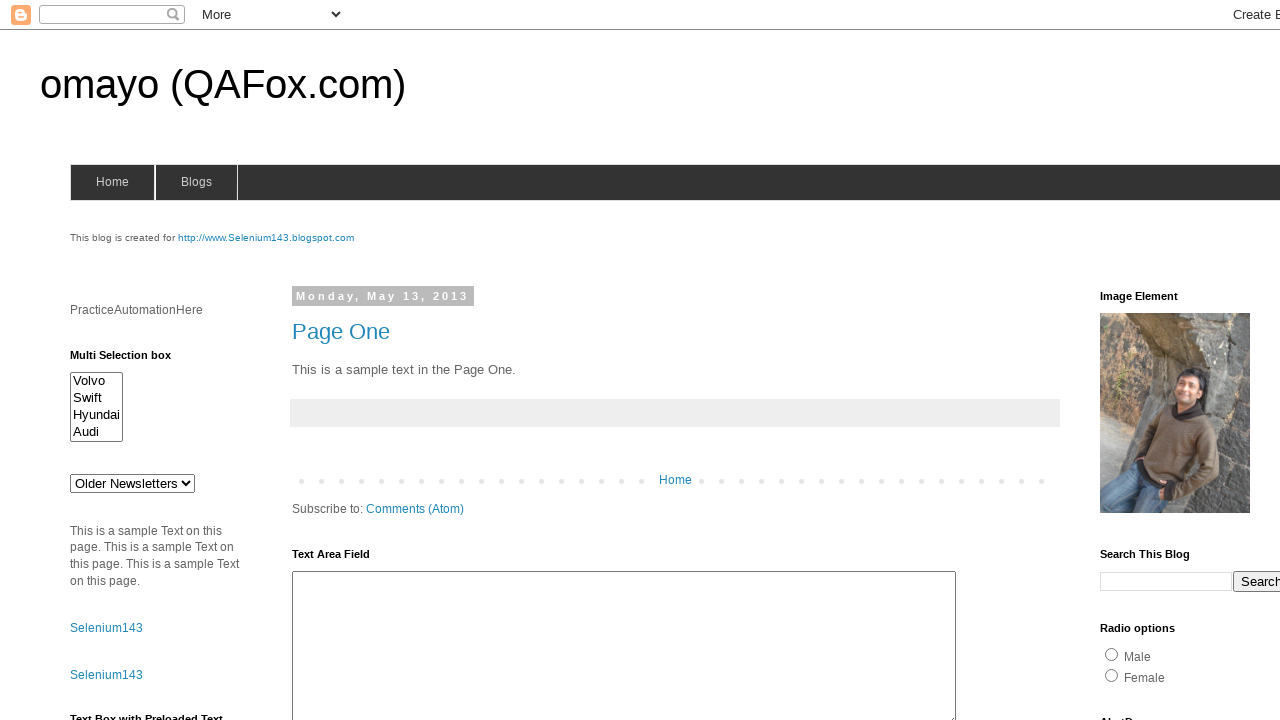

Scrolled down 250 pixels to view checkboxes
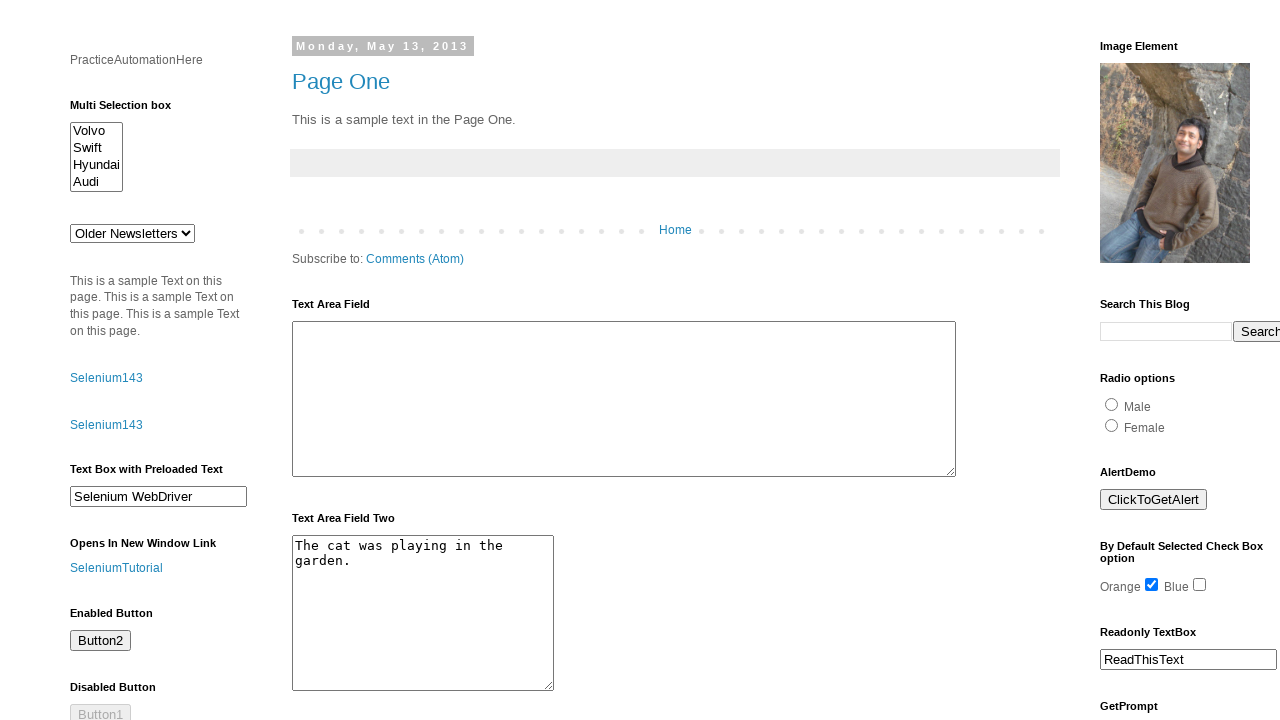

Clicked orange checkbox to uncheck it at (1152, 585) on #checkbox1
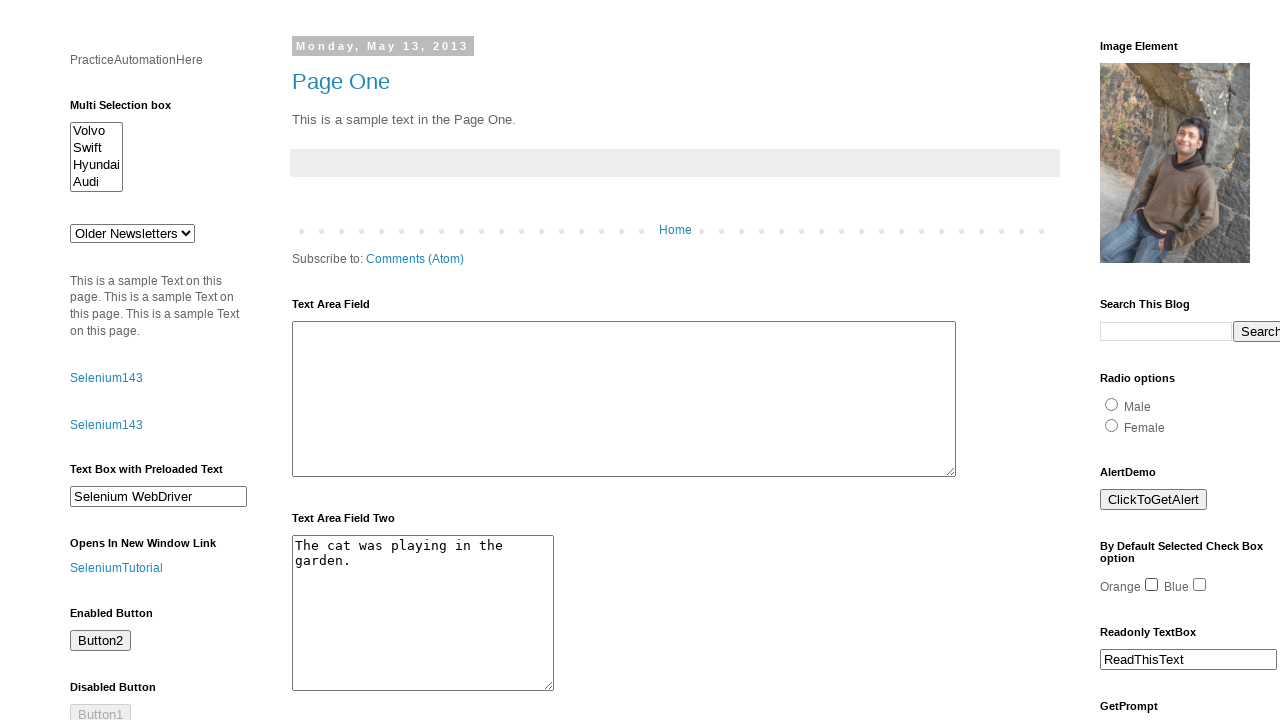

Clicked blue checkbox to check it at (1200, 585) on #checkbox2
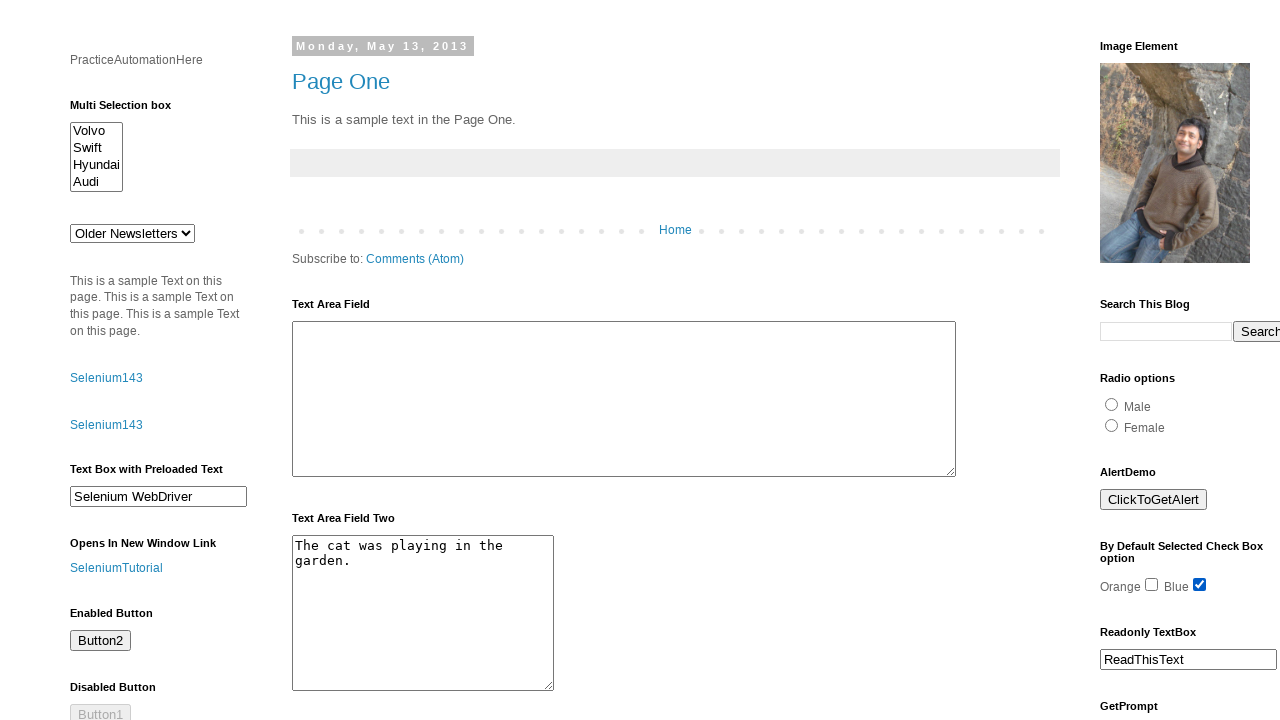

Verified that orange checkbox is unchecked
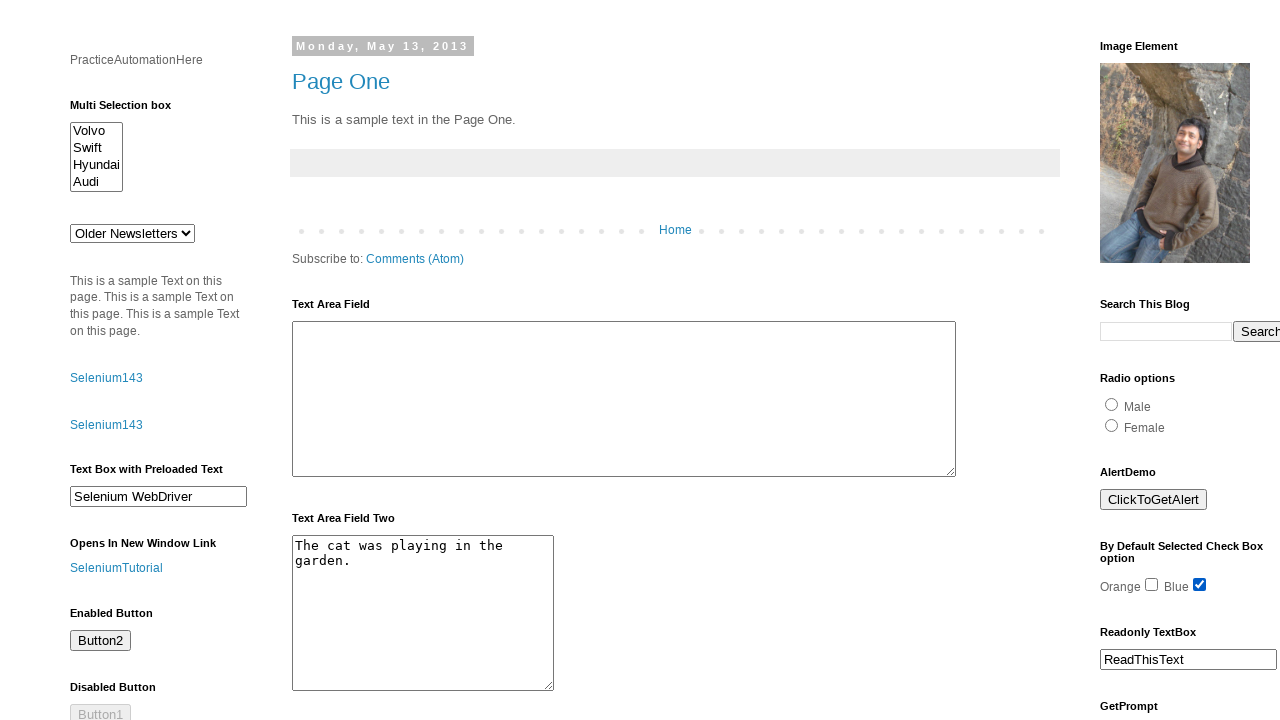

Verified that blue checkbox is checked
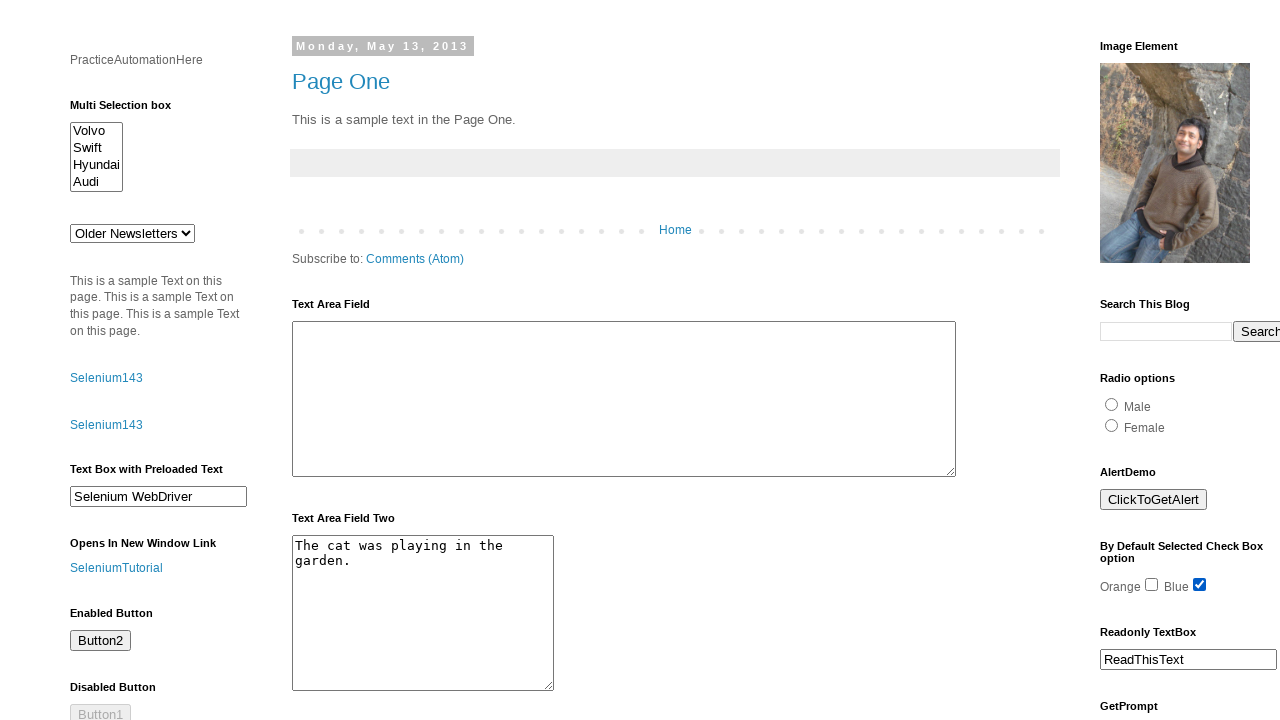

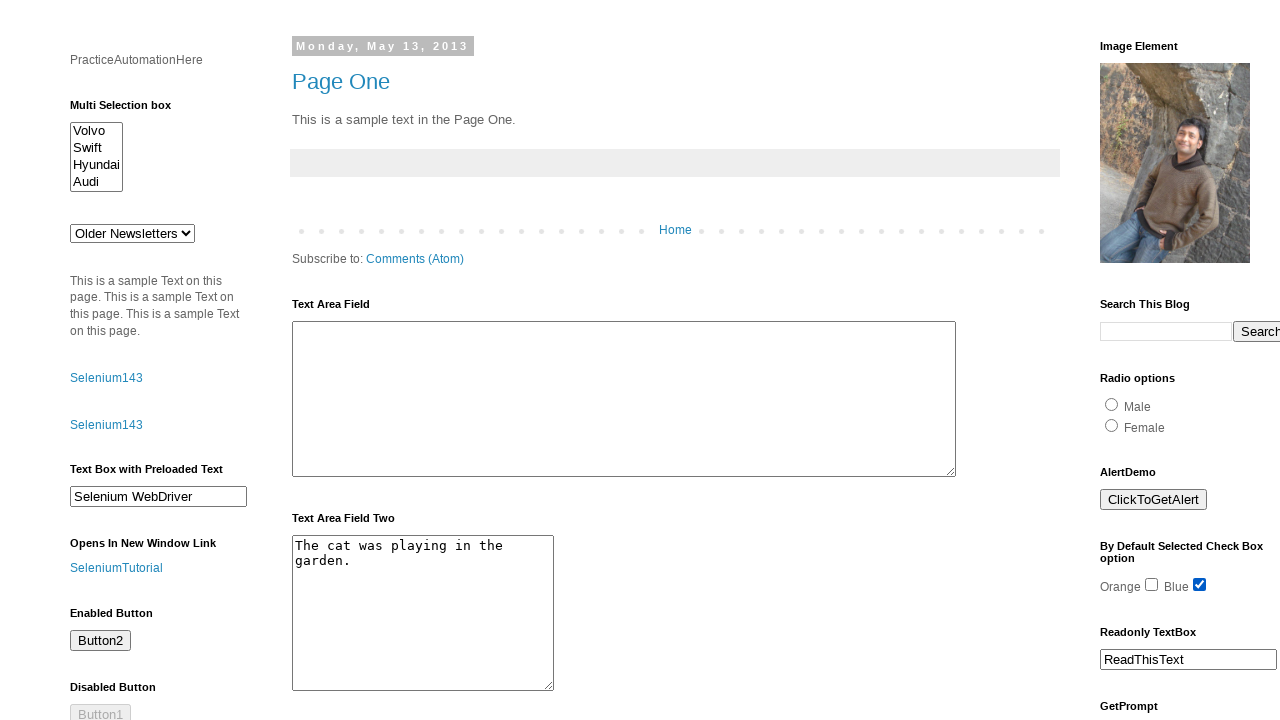